Tests navigation between All, Active, and Completed filter views using the routing links

Starting URL: https://demo.playwright.dev/todomvc

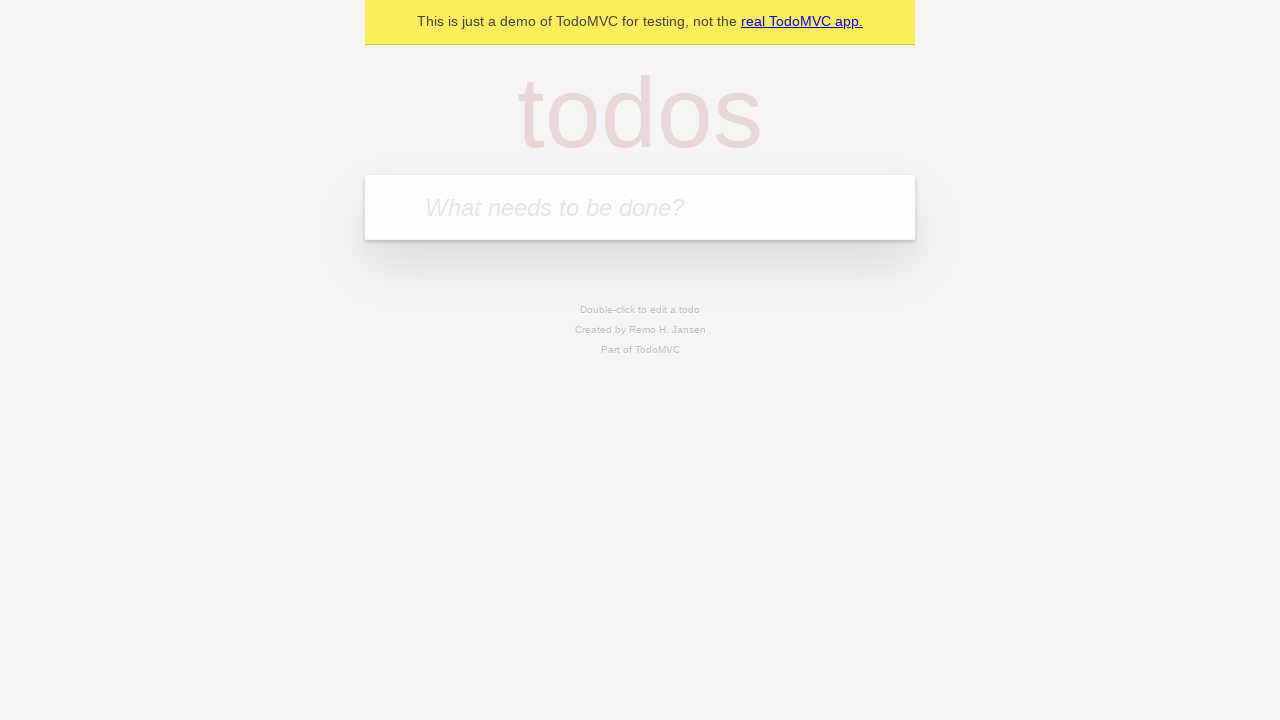

Filled todo input with 'buy some cheese' on internal:attr=[placeholder="What needs to be done?"i]
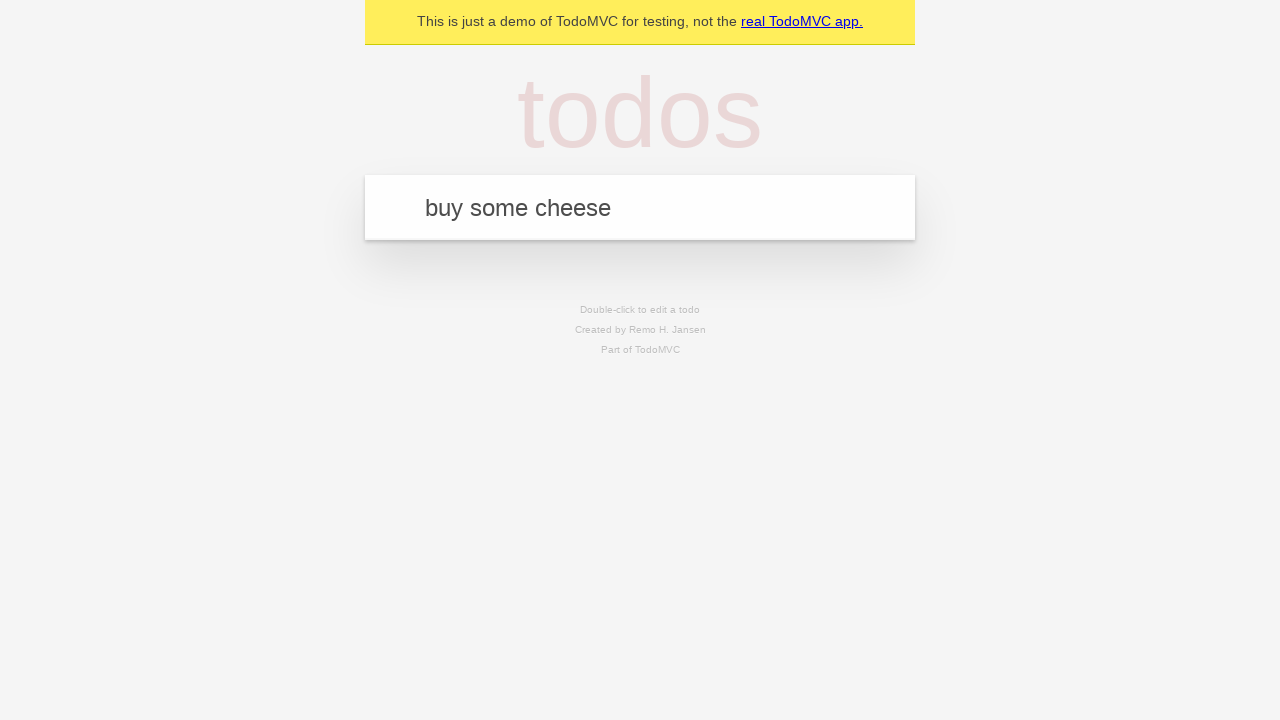

Pressed Enter to create first todo on internal:attr=[placeholder="What needs to be done?"i]
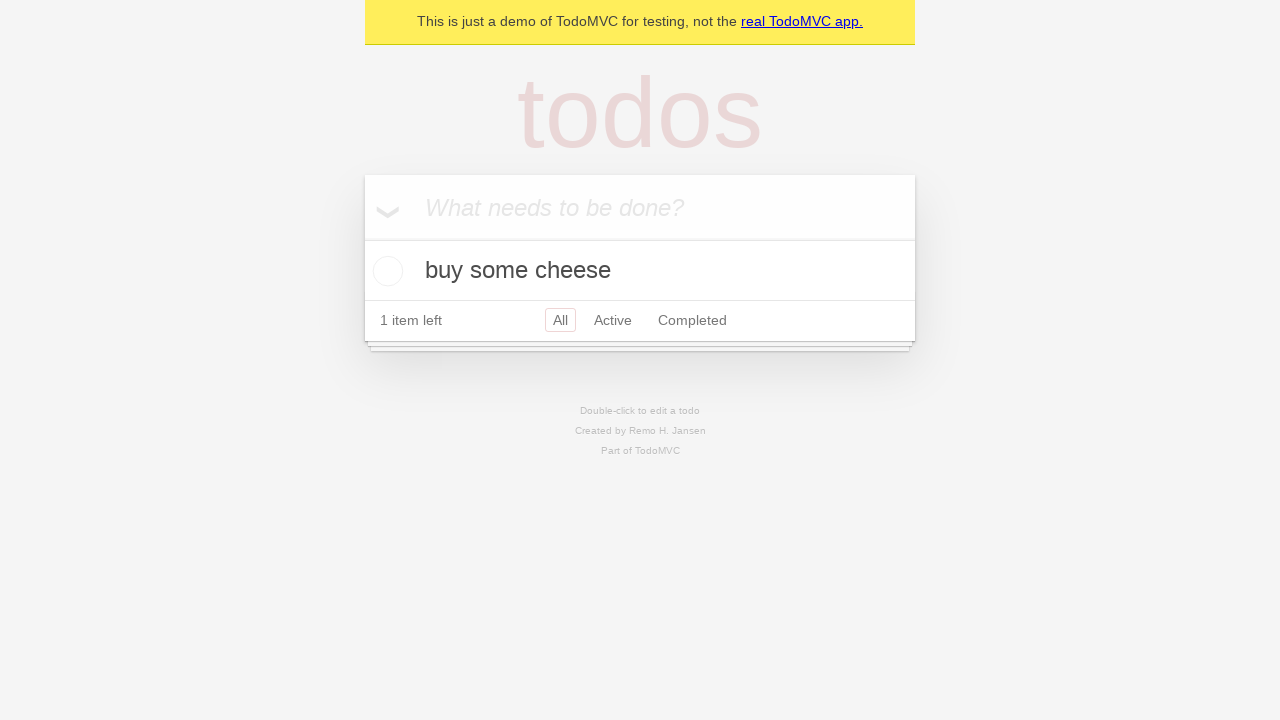

Filled todo input with 'feed the cat' on internal:attr=[placeholder="What needs to be done?"i]
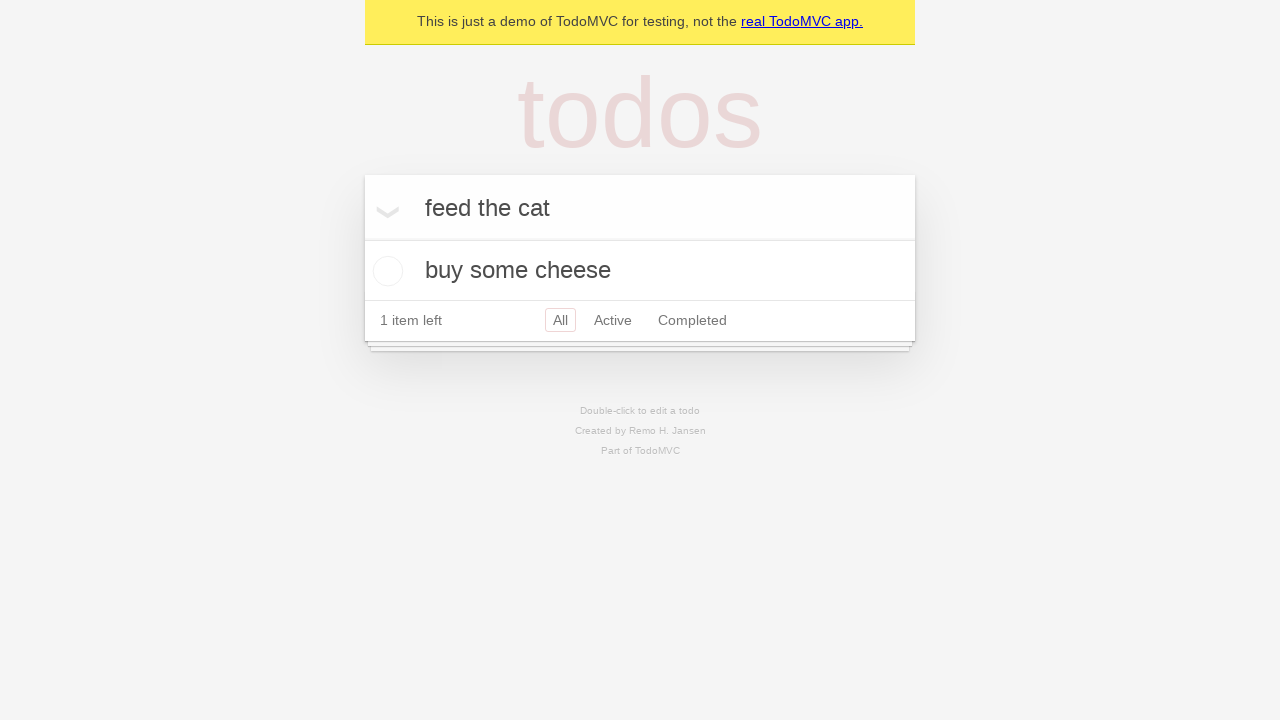

Pressed Enter to create second todo on internal:attr=[placeholder="What needs to be done?"i]
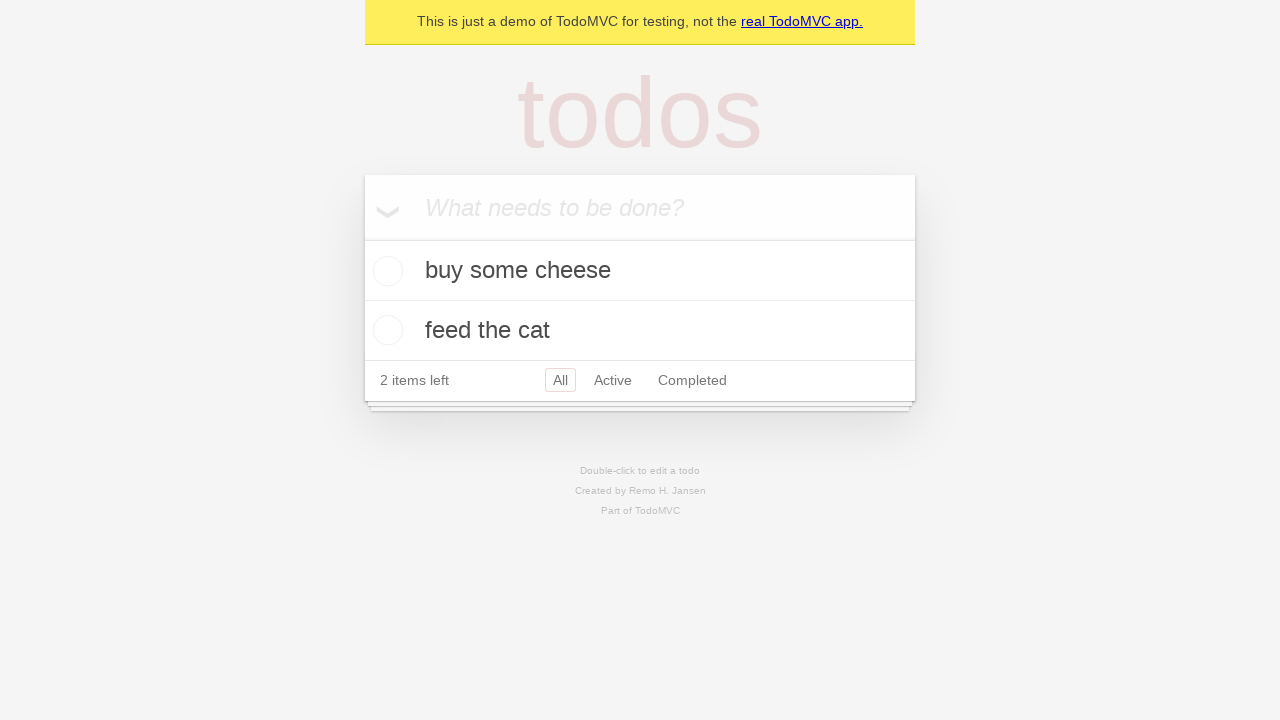

Filled todo input with 'book a doctors appointment' on internal:attr=[placeholder="What needs to be done?"i]
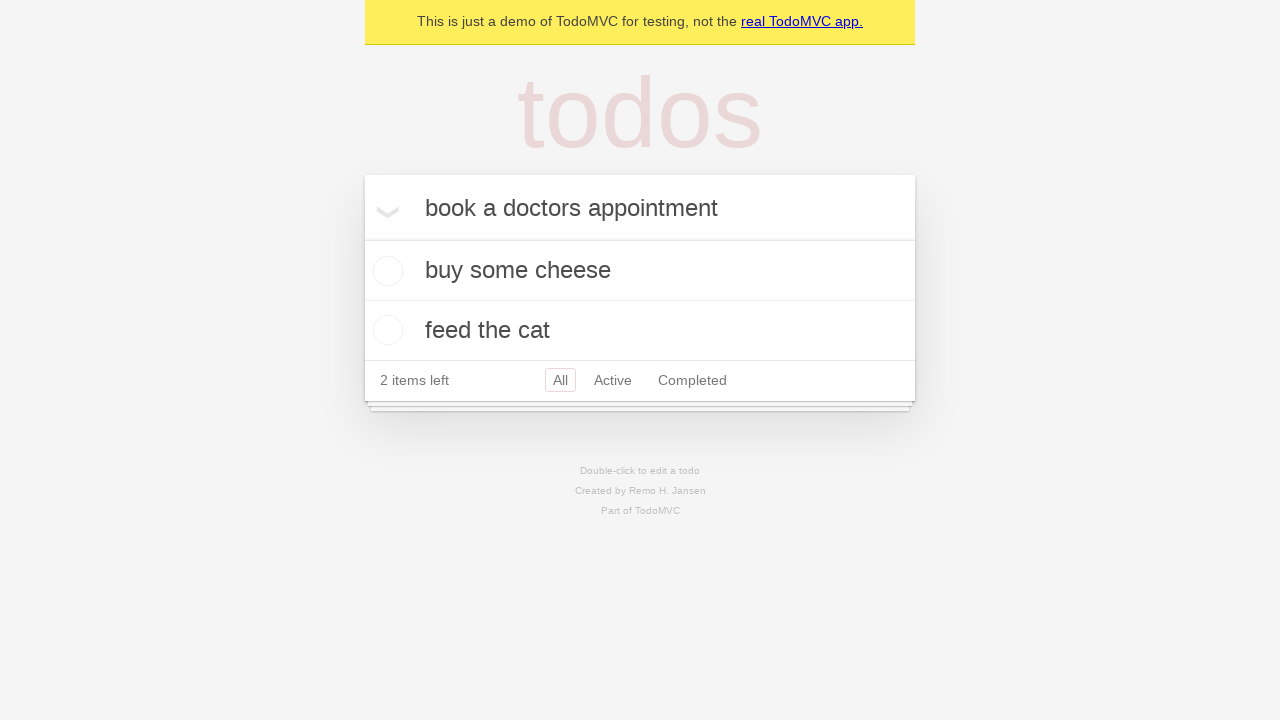

Pressed Enter to create third todo on internal:attr=[placeholder="What needs to be done?"i]
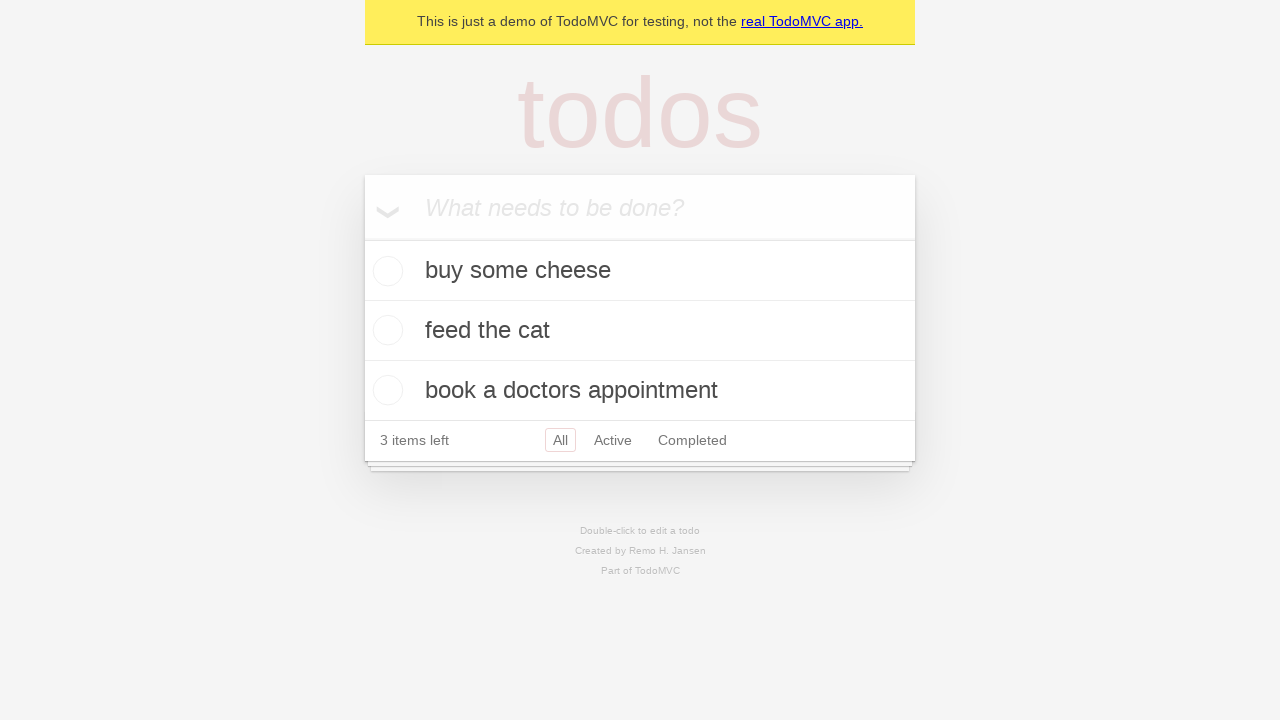

Checked the second todo item to mark it complete at (385, 330) on internal:testid=[data-testid="todo-item"s] >> nth=1 >> internal:role=checkbox
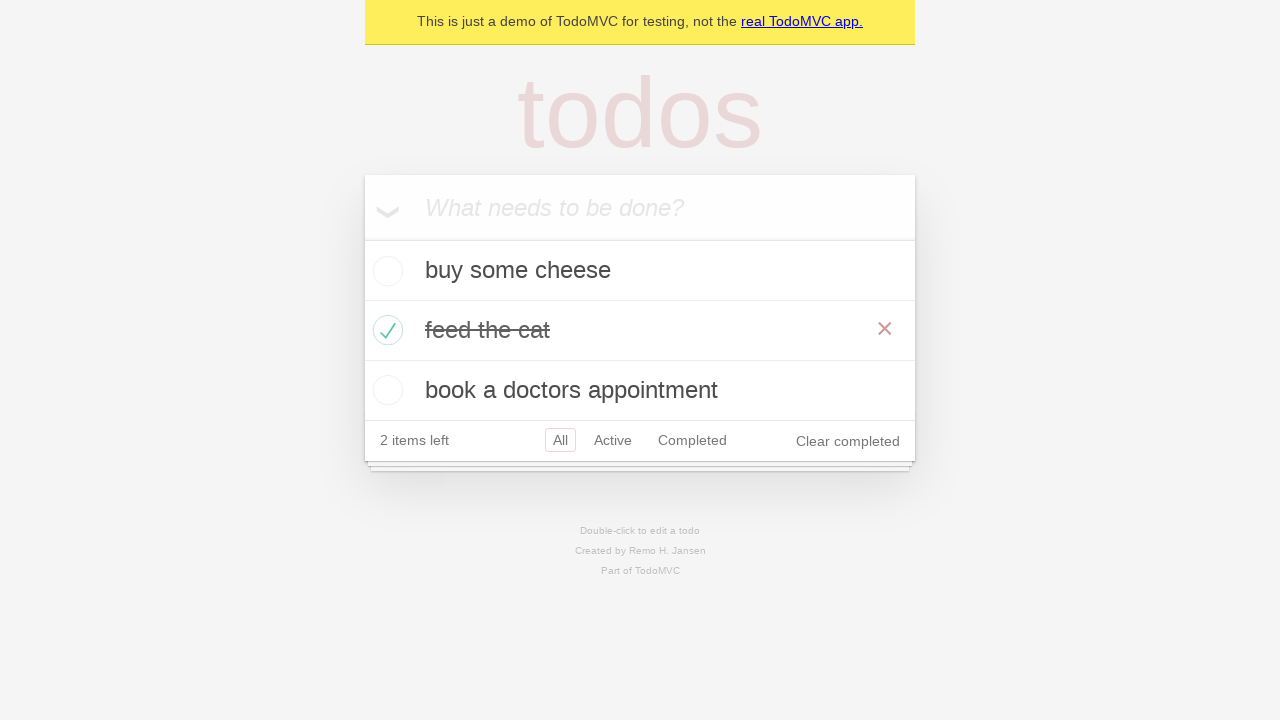

Clicked Active filter link to display only active items at (613, 440) on internal:role=link[name="Active"i]
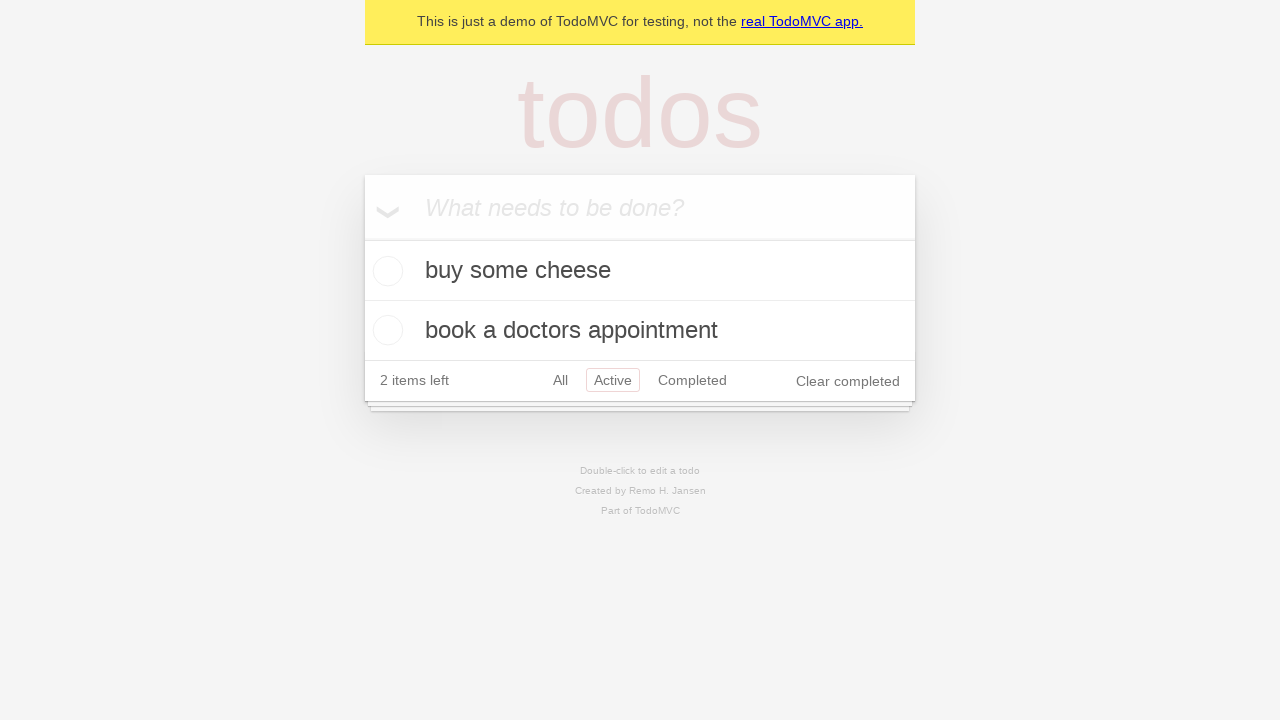

Waited for filtered todo items to load in Active view
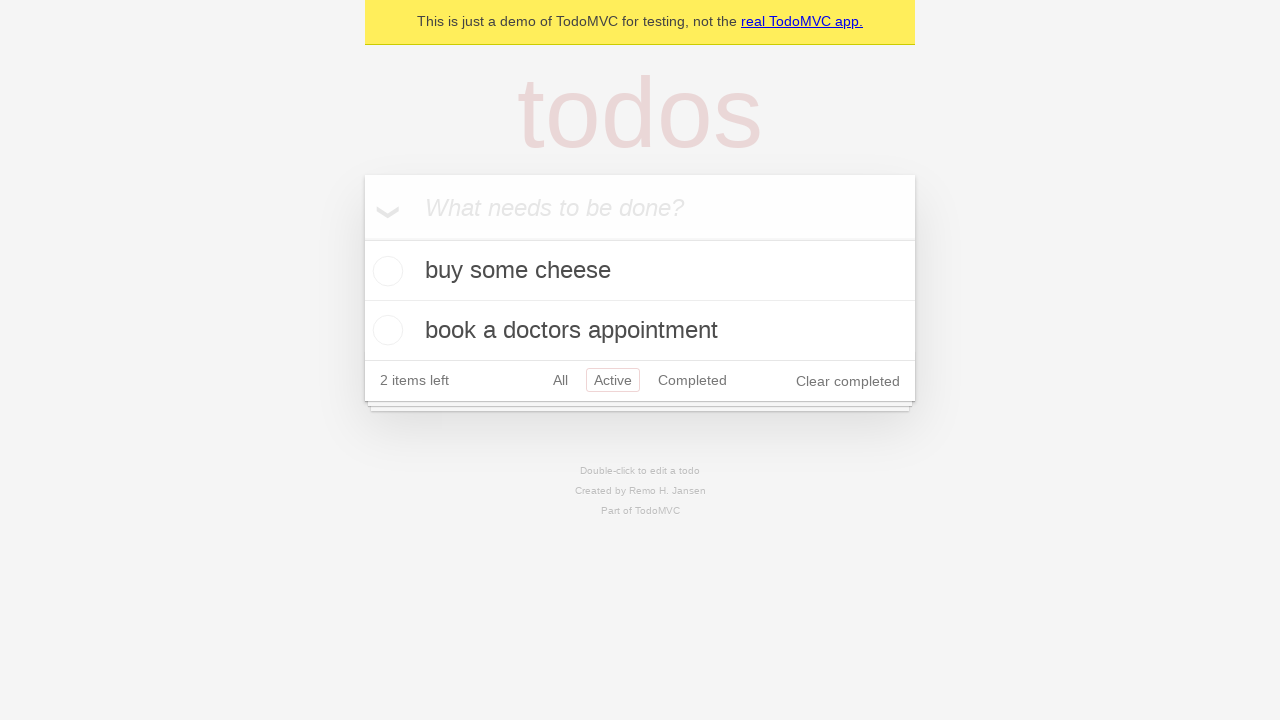

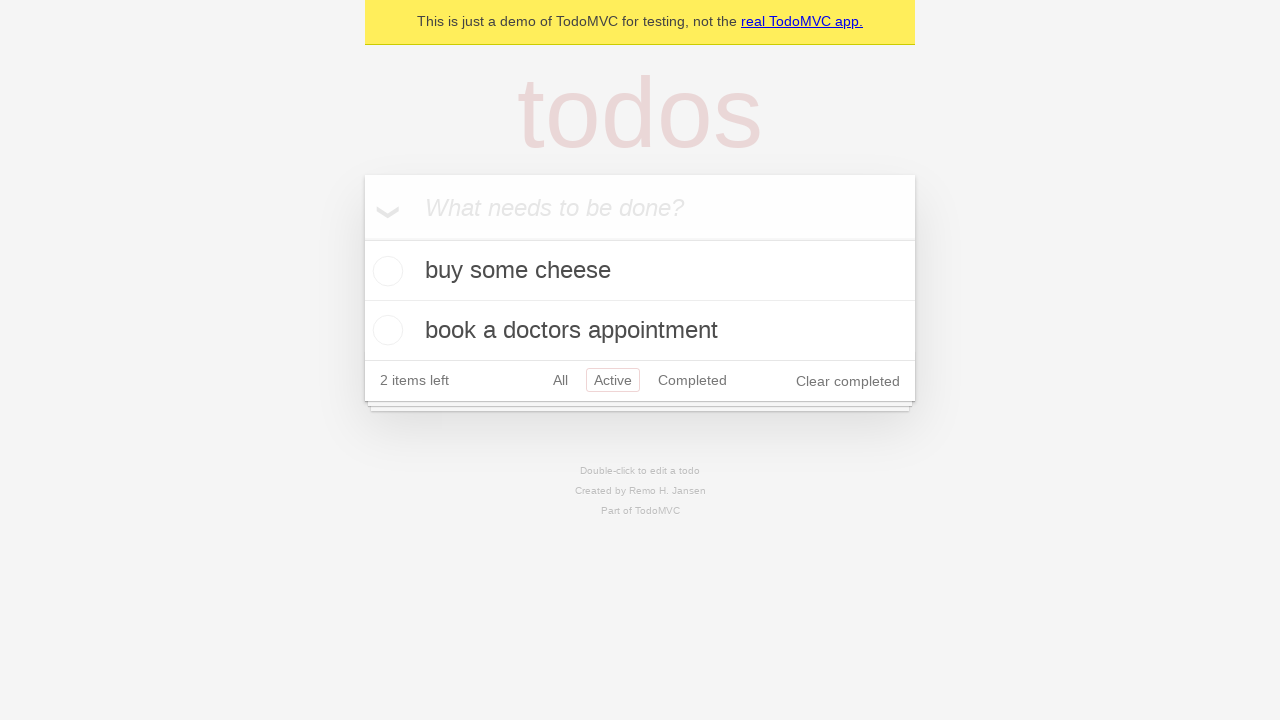